Navigates to the Selenium HQ website and verifies the page title matches an expected value by retrieving and comparing the title.

Starting URL: http://seleniumhq.org

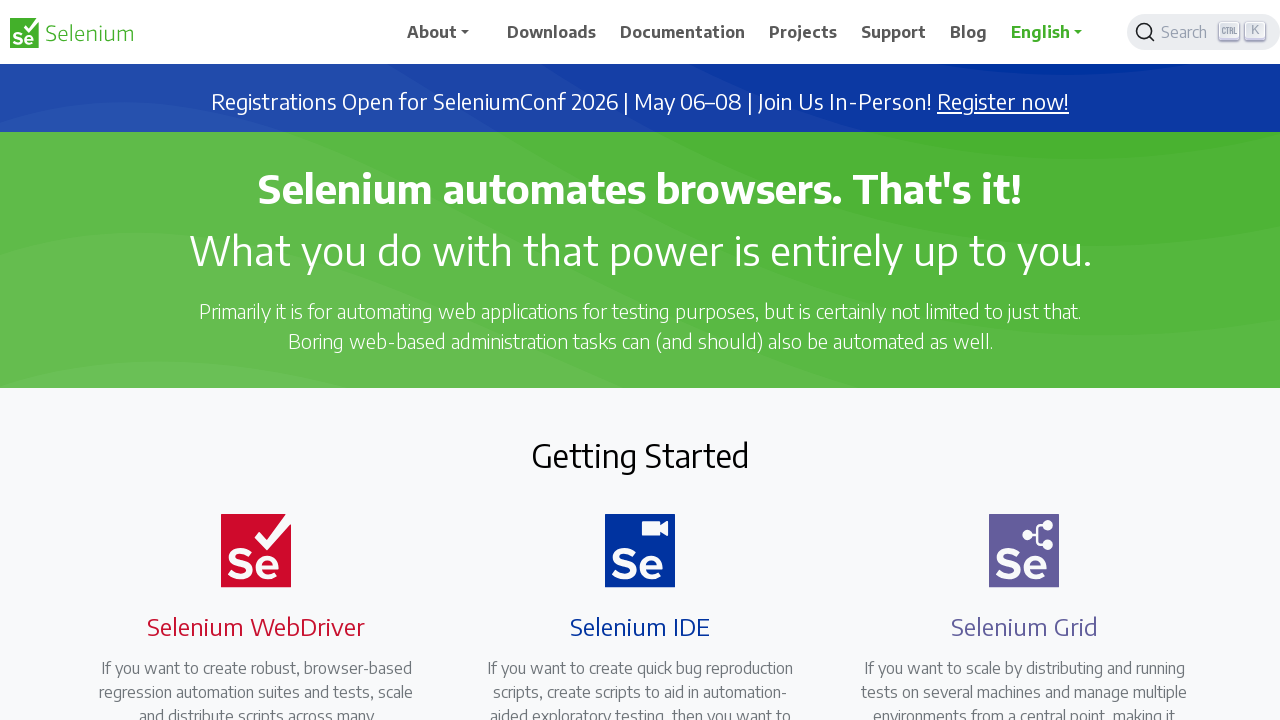

Navigated to Selenium HQ website at http://seleniumhq.org
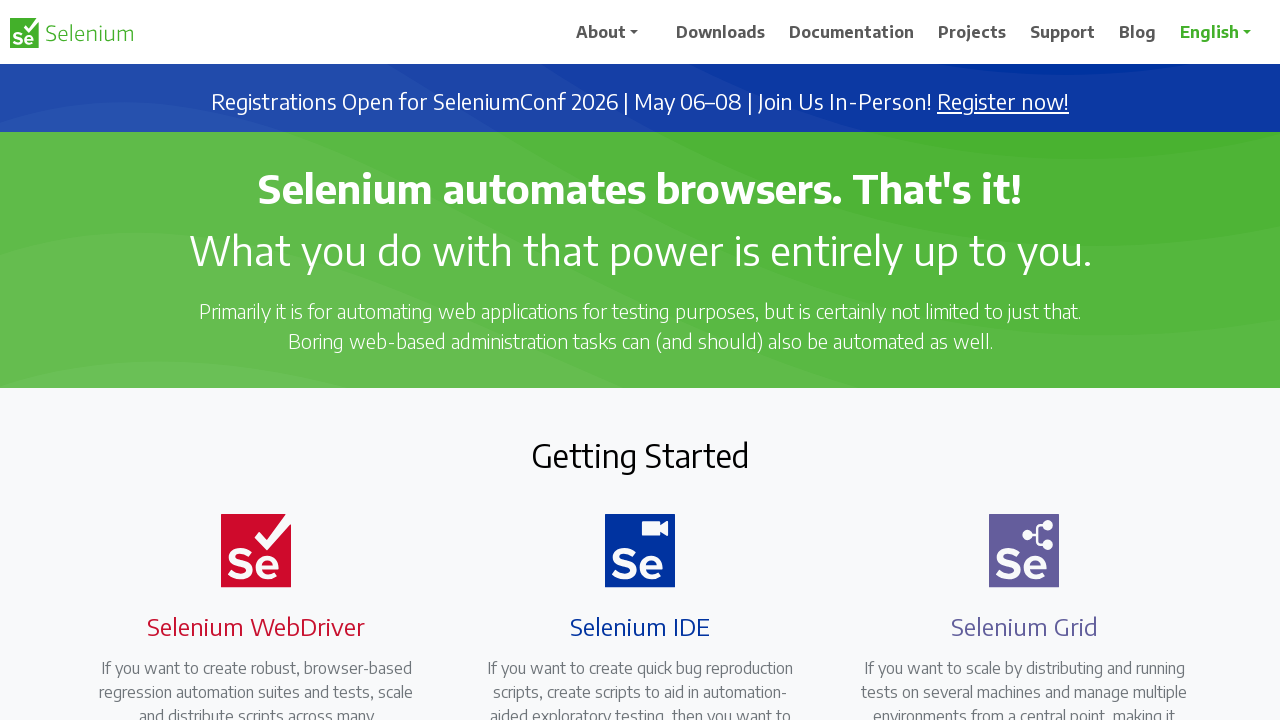

Retrieved page title: Selenium
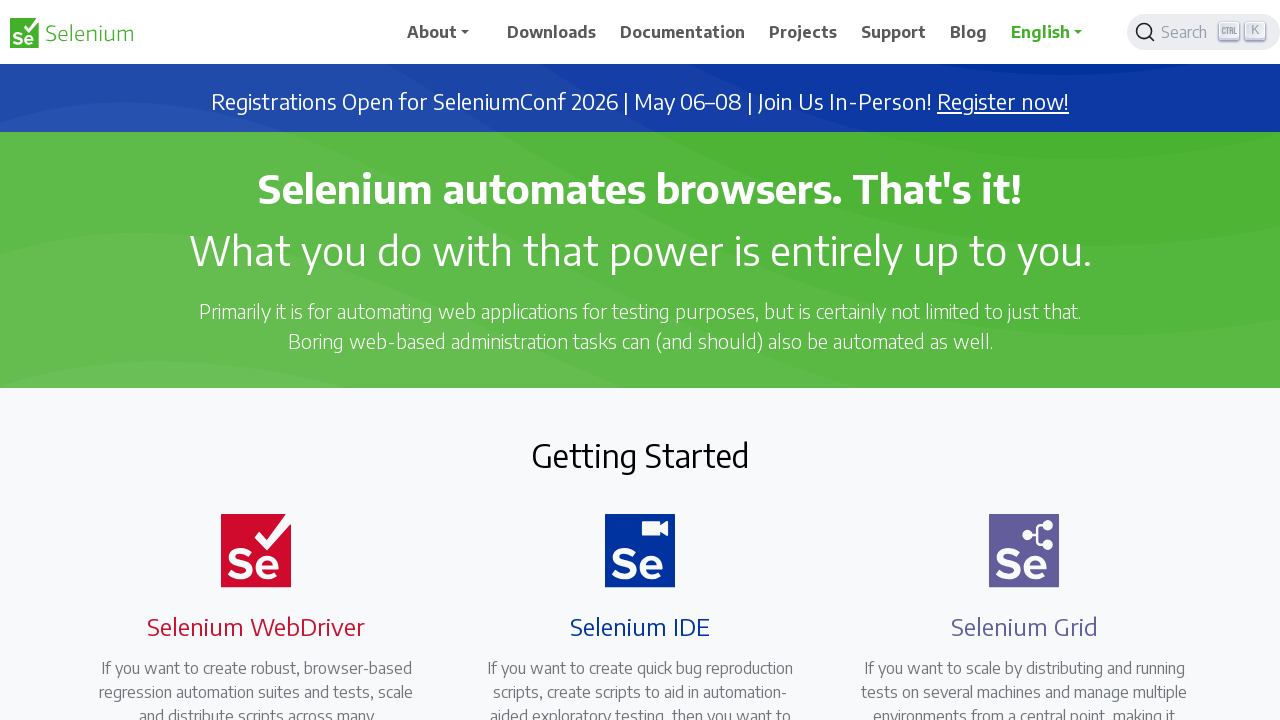

Verified title contains 'Selenium' - Title Matched
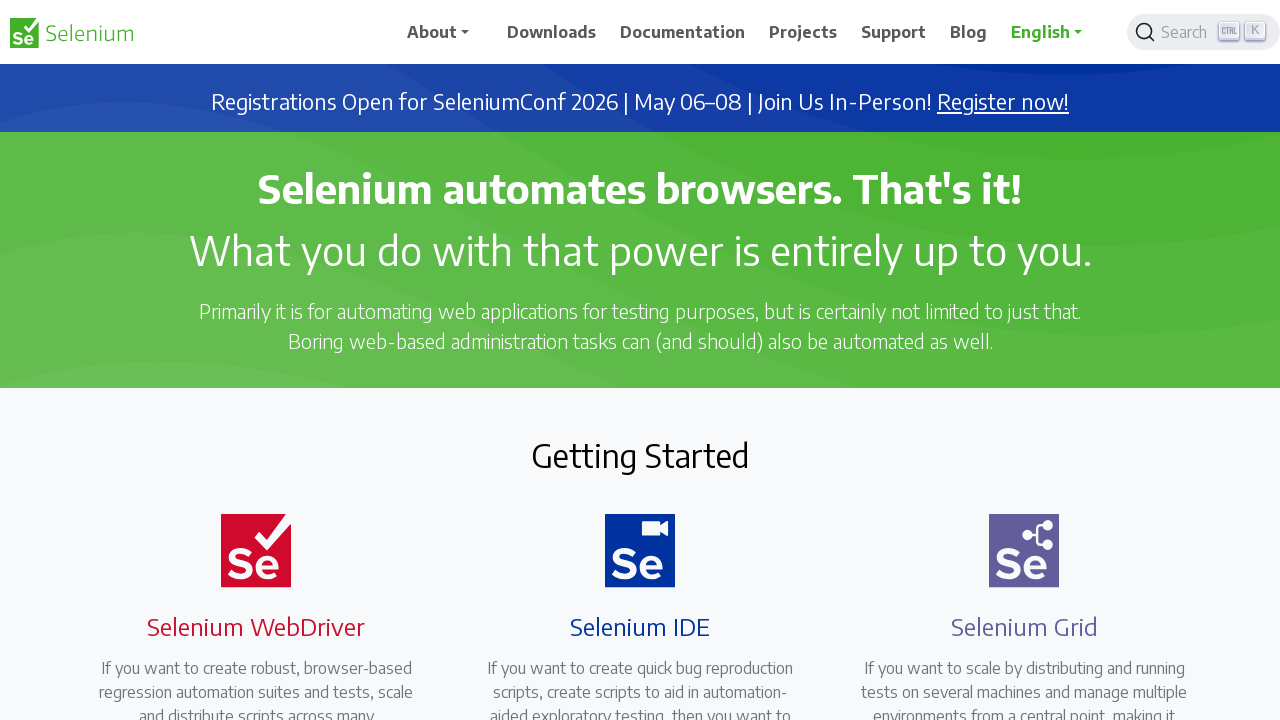

Assertion passed - page title contains 'selenium'
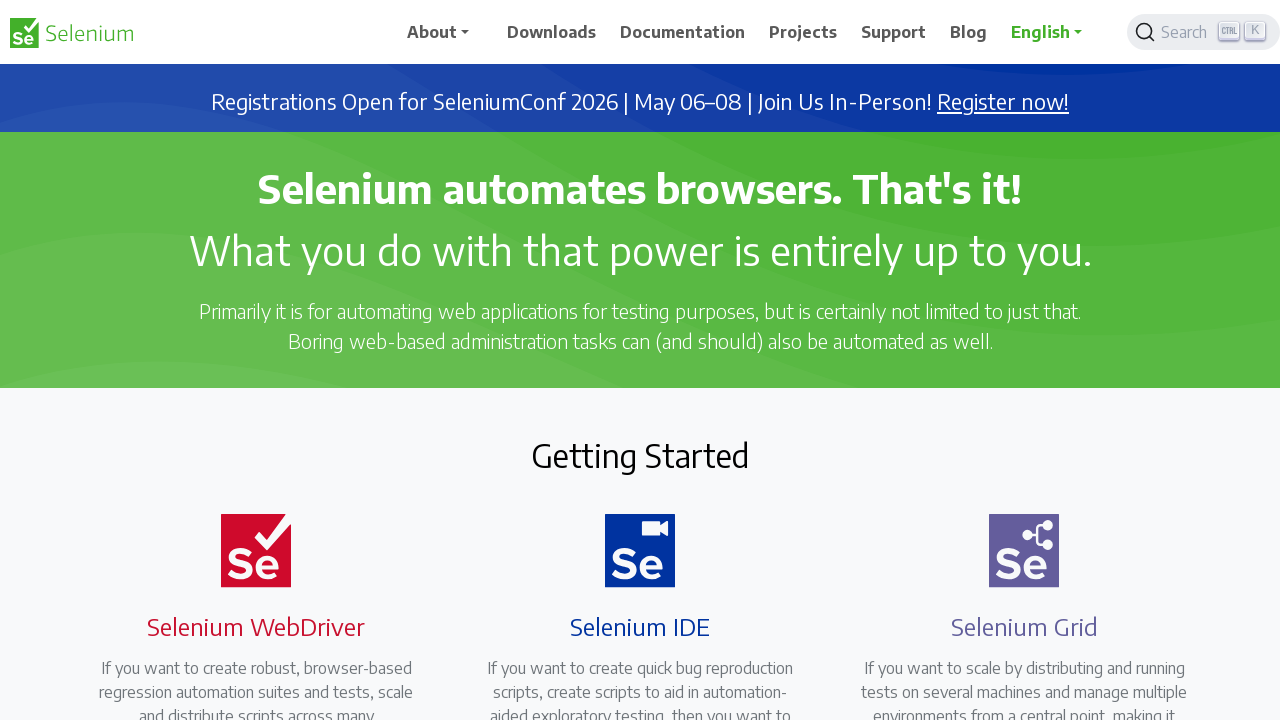

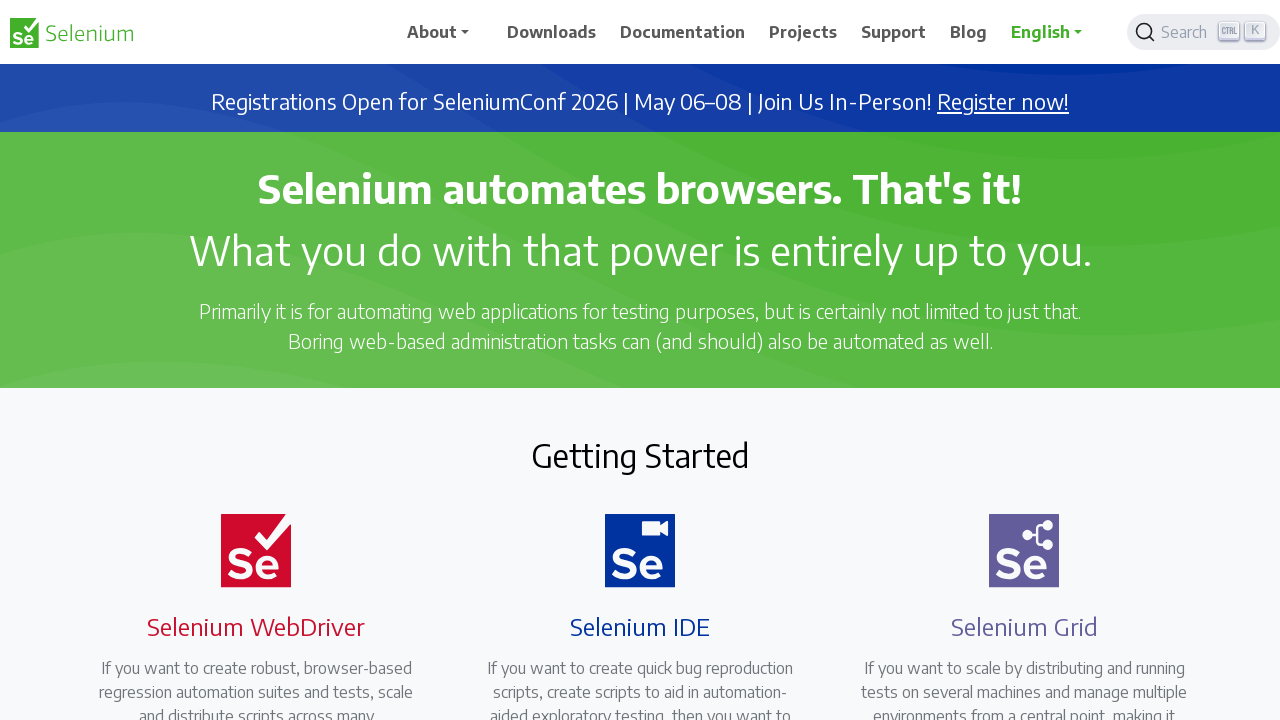